Navigates to a blogspot page, clicks on a "Hello World" link, then clicks on a "tuned" link to navigate through the blog.

Starting URL: https://f1my-first.blogspot.com/

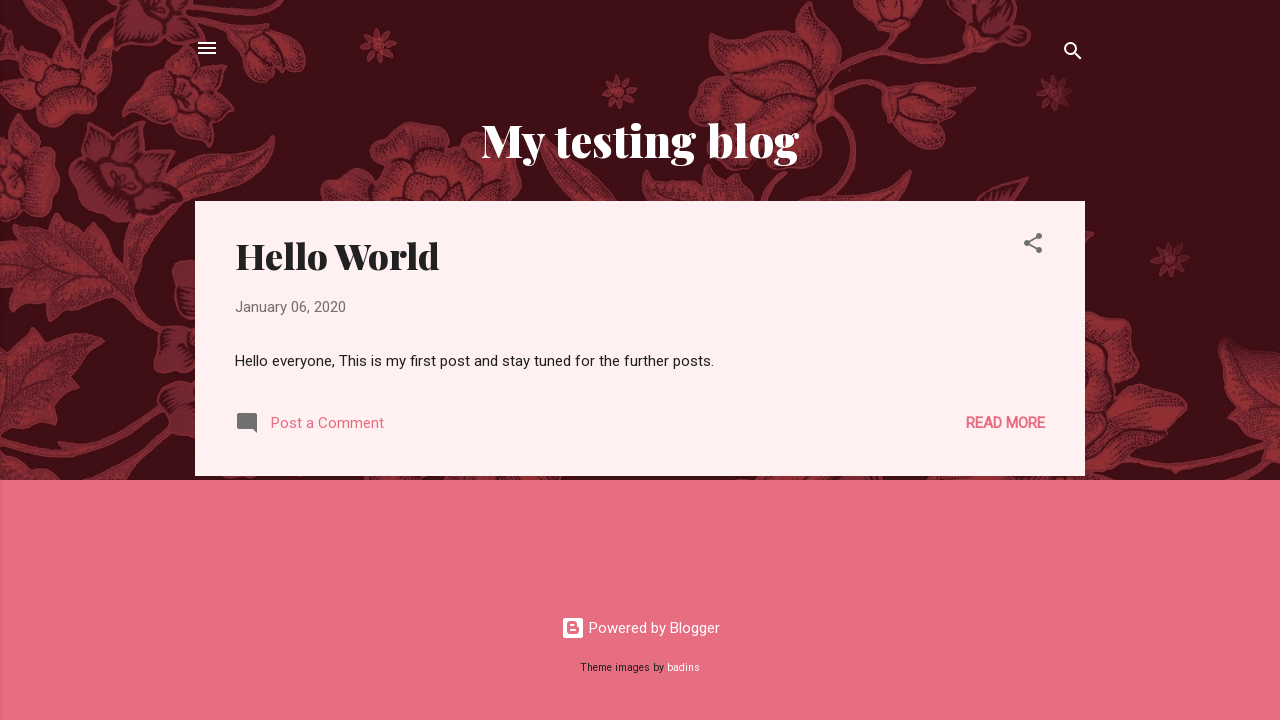

Clicked on 'Hello World' link at (338, 255) on a:has-text('Hello World')
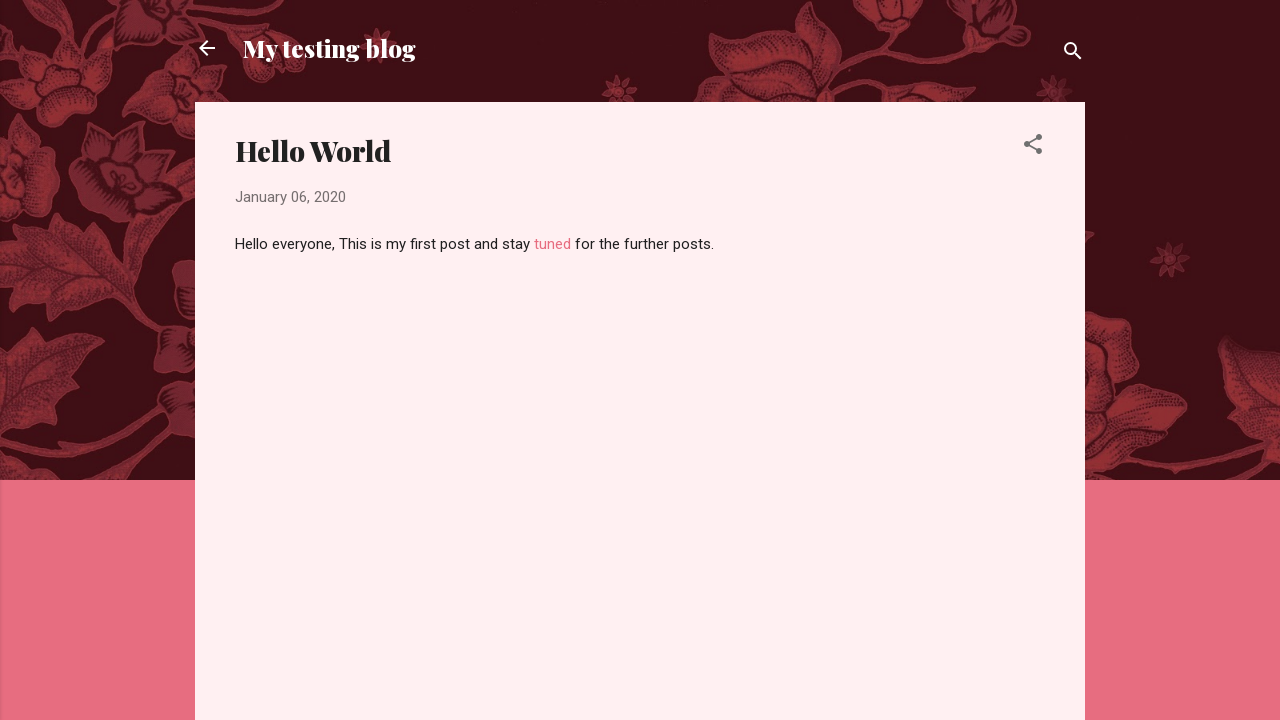

Page loaded after clicking 'Hello World' link
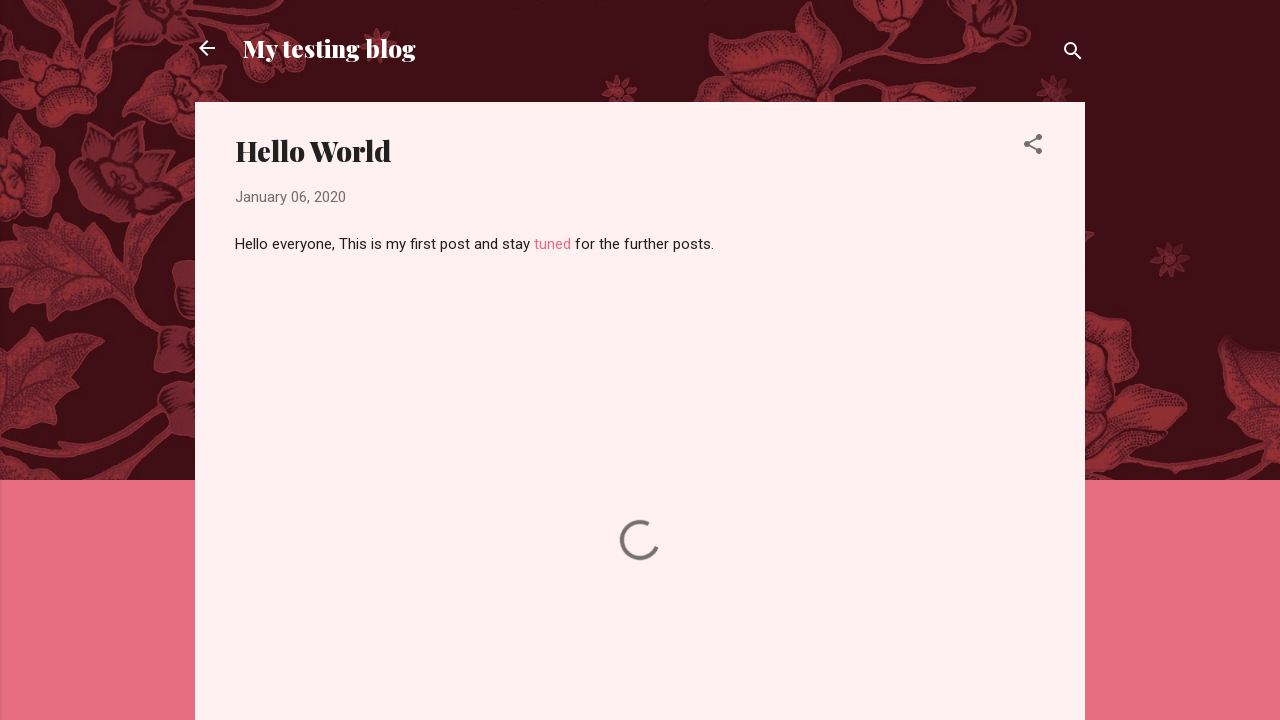

Clicked on 'tuned' link at (552, 244) on a:has-text('tuned')
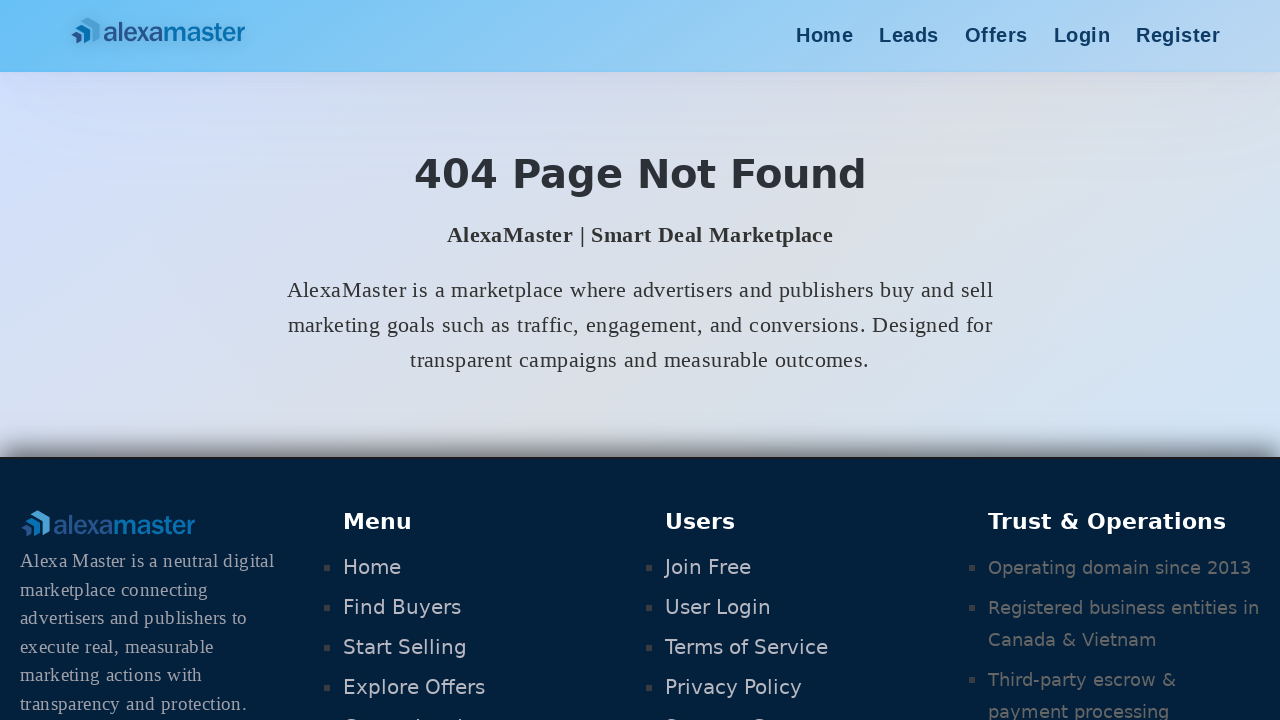

Page loaded after clicking 'tuned' link
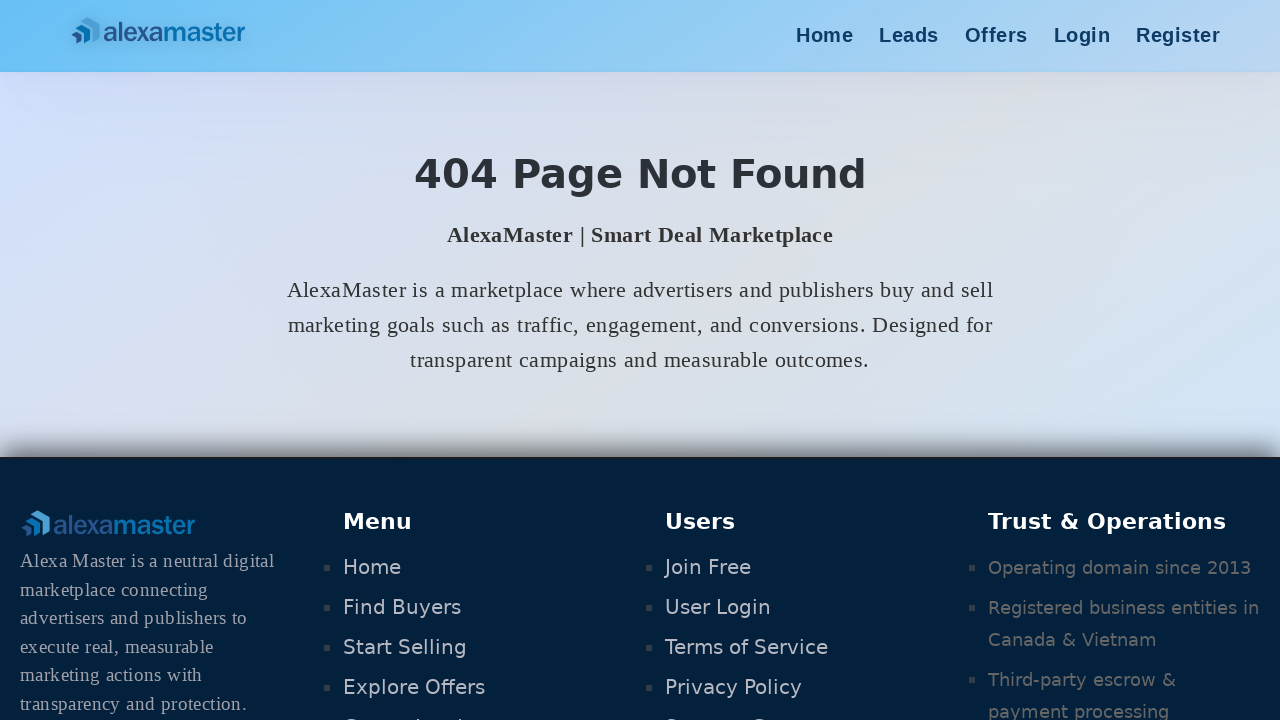

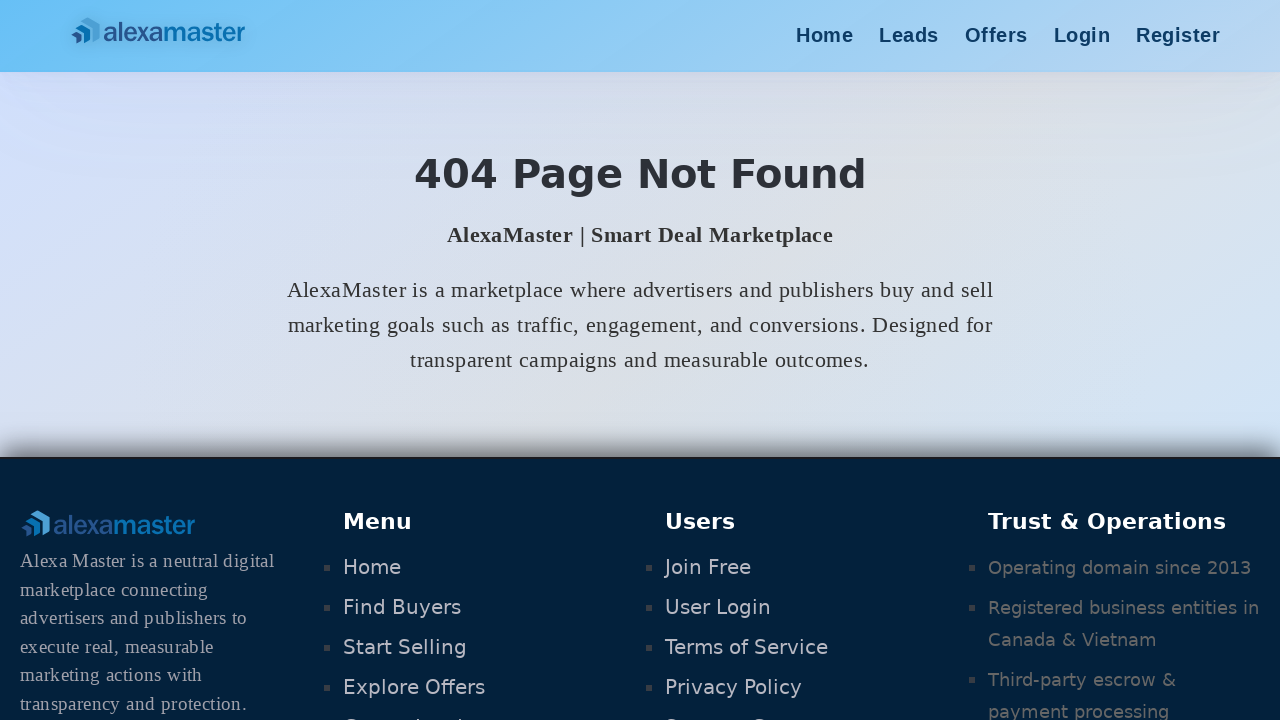